Tests navigation through a product listing page by verifying product links are present and navigating to the first product page to confirm it loads correctly.

Starting URL: https://scrapeme.live/shop/

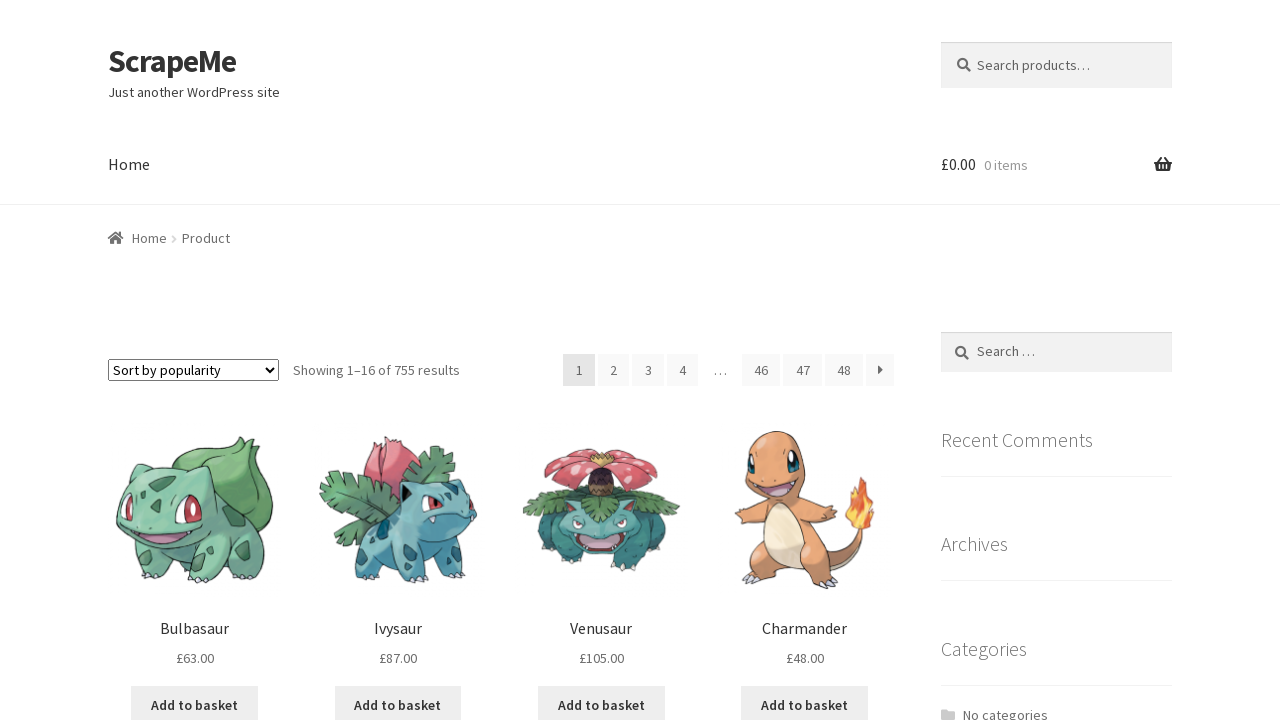

Product links loaded on shop page
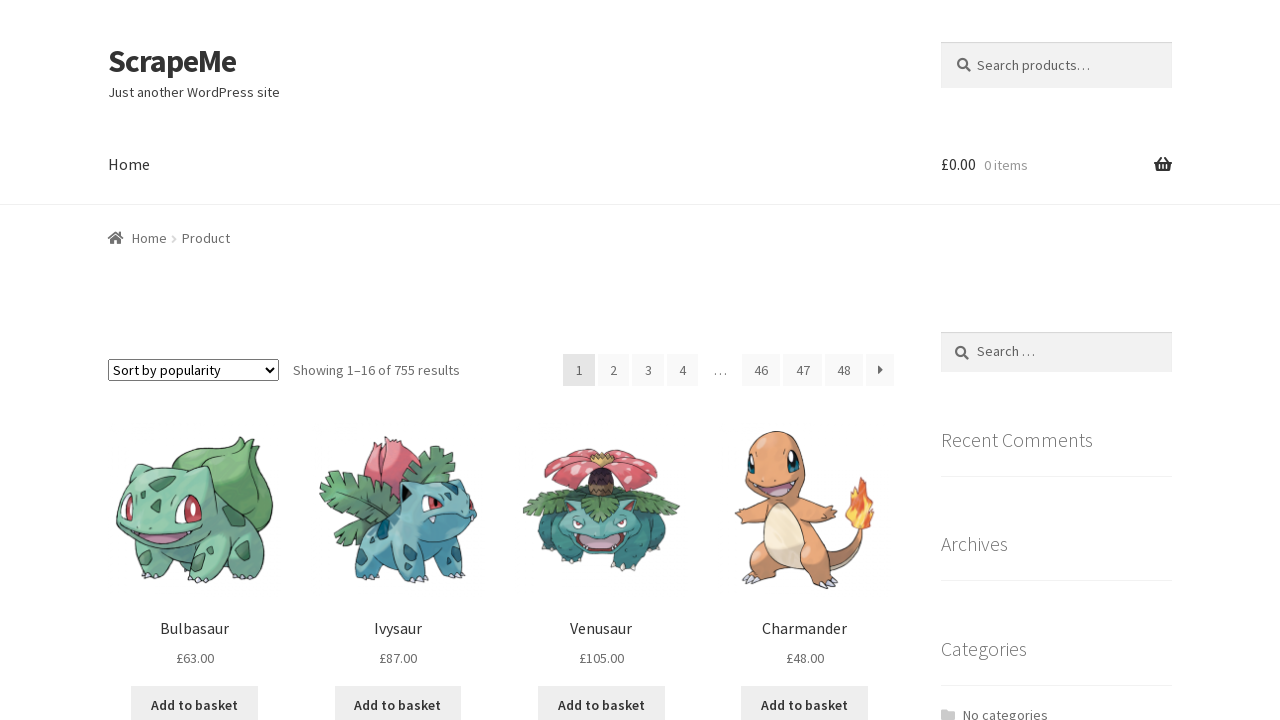

Located first product link
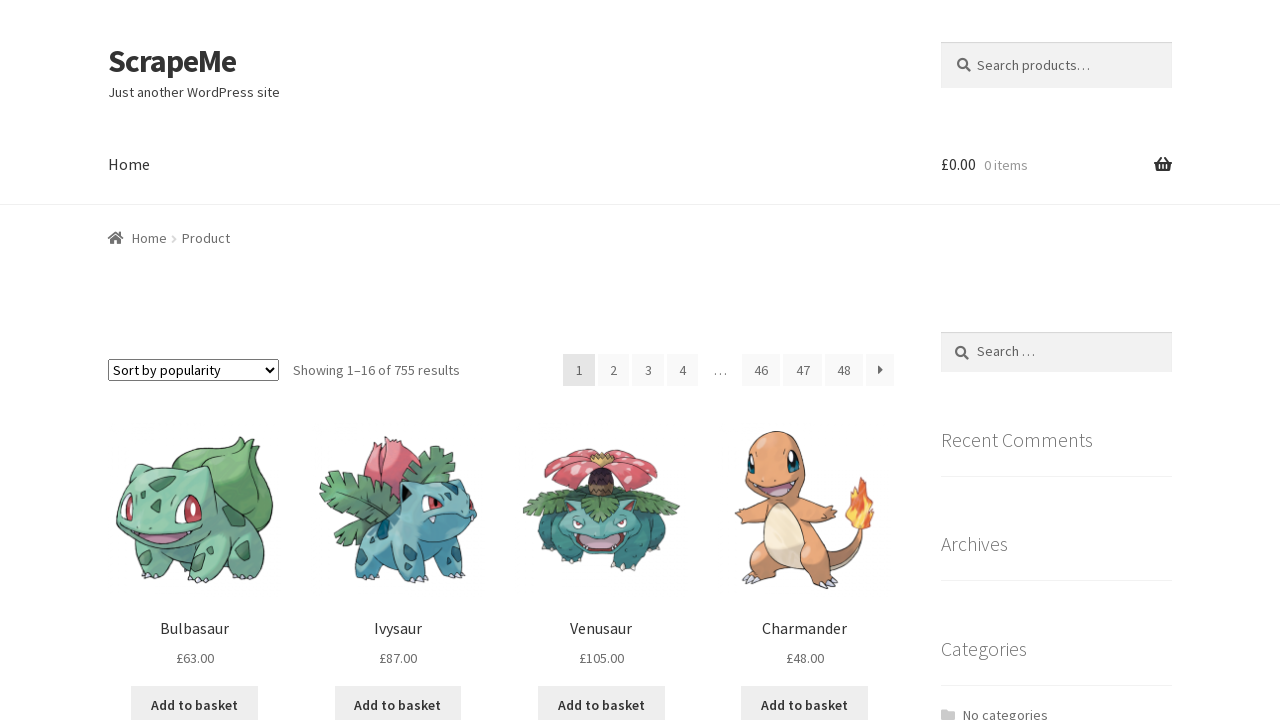

Retrieved product URL from first product link
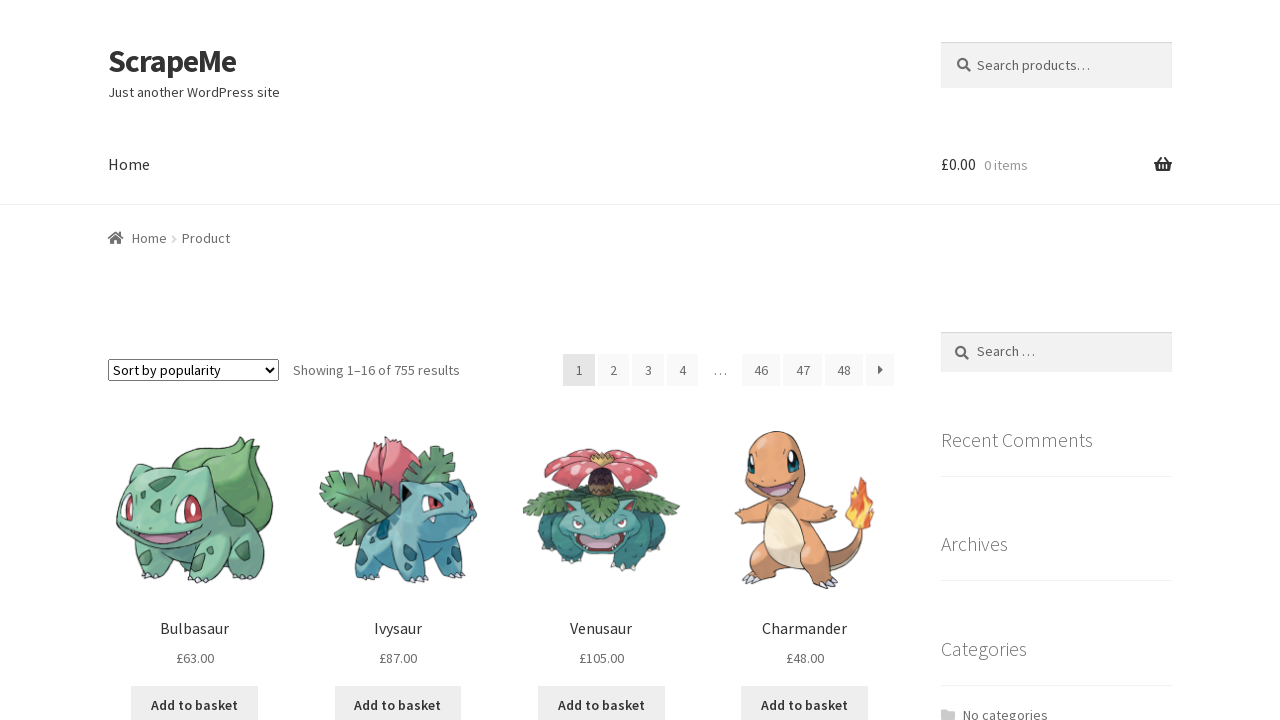

Navigated to first product page
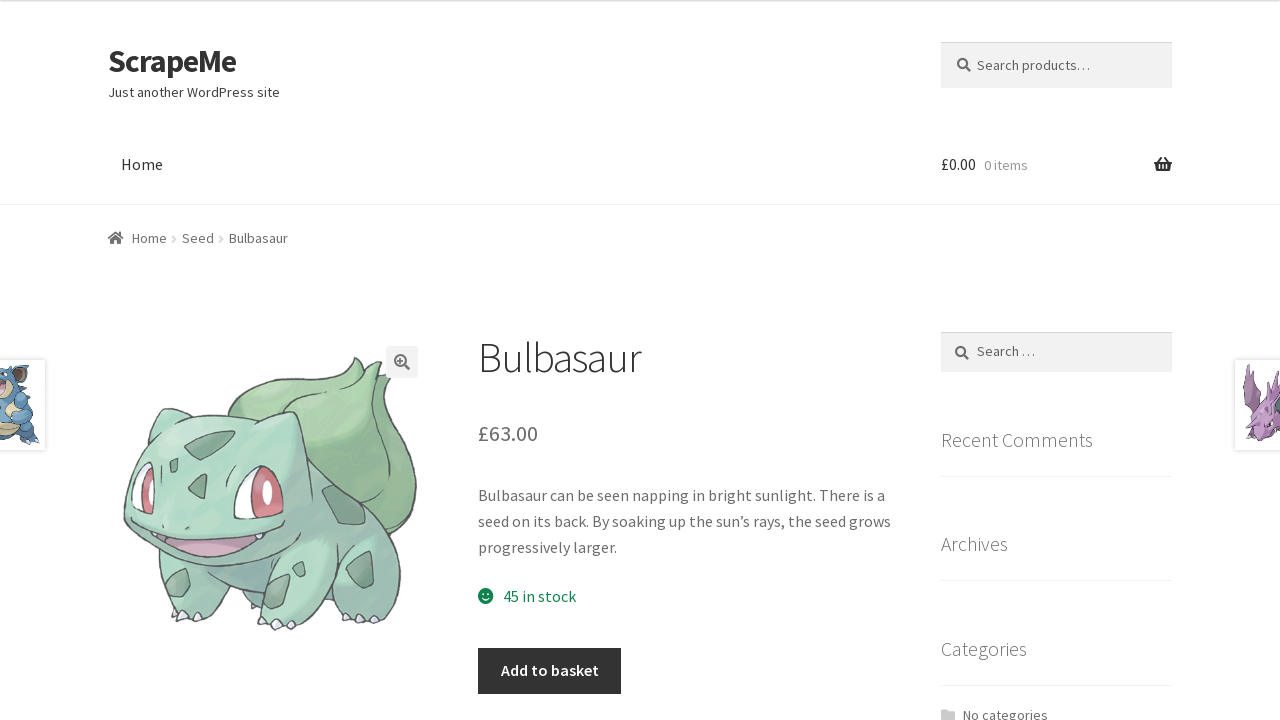

Product page loaded successfully
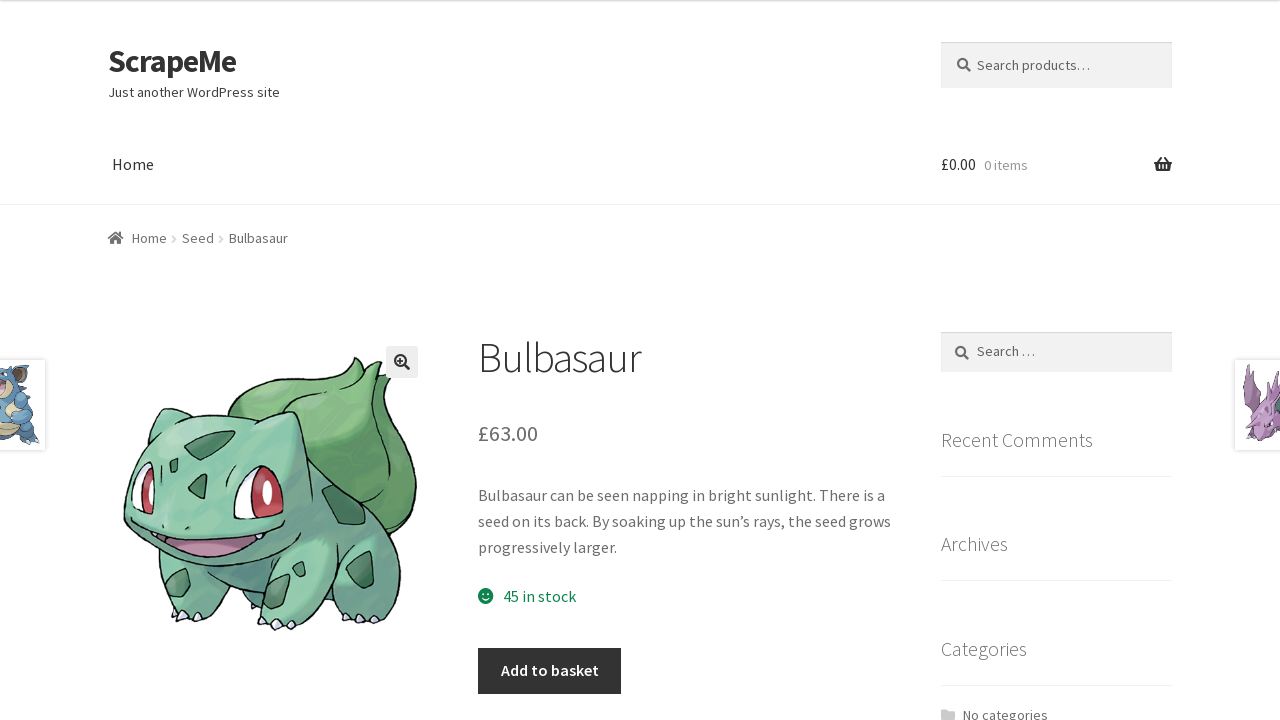

Navigated to page 2 of product listing
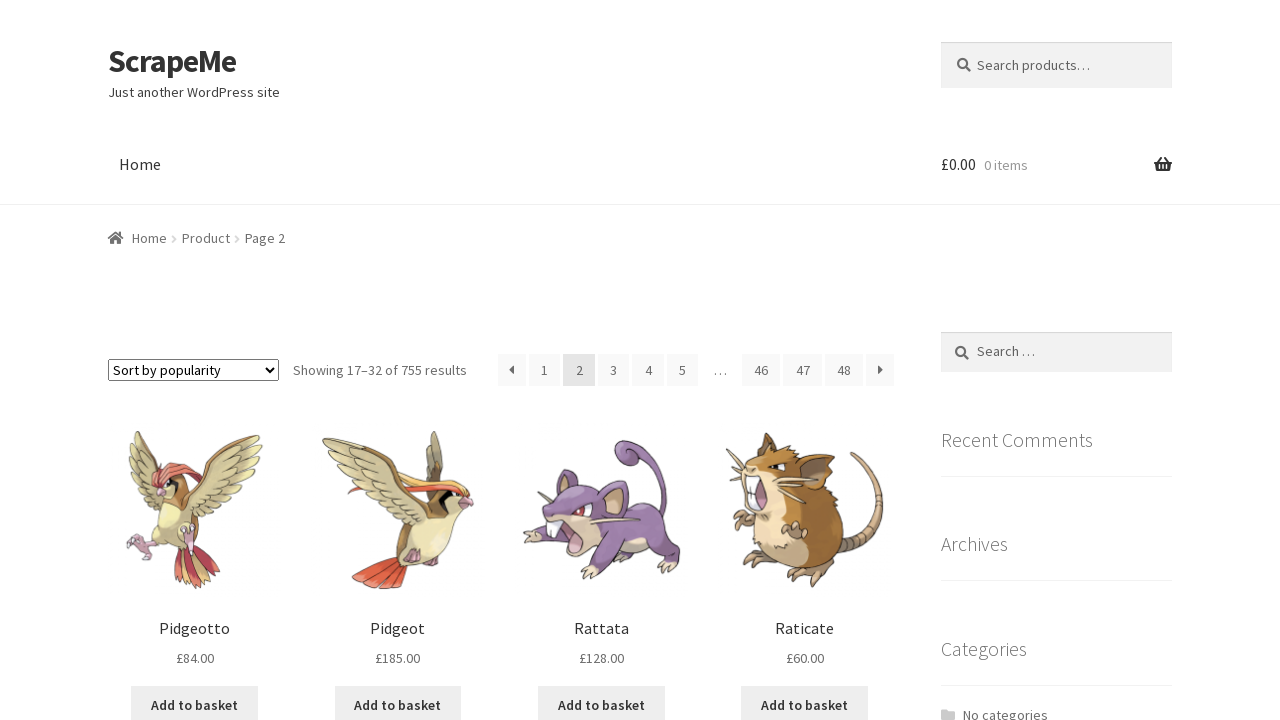

Verified products are displayed on page 2
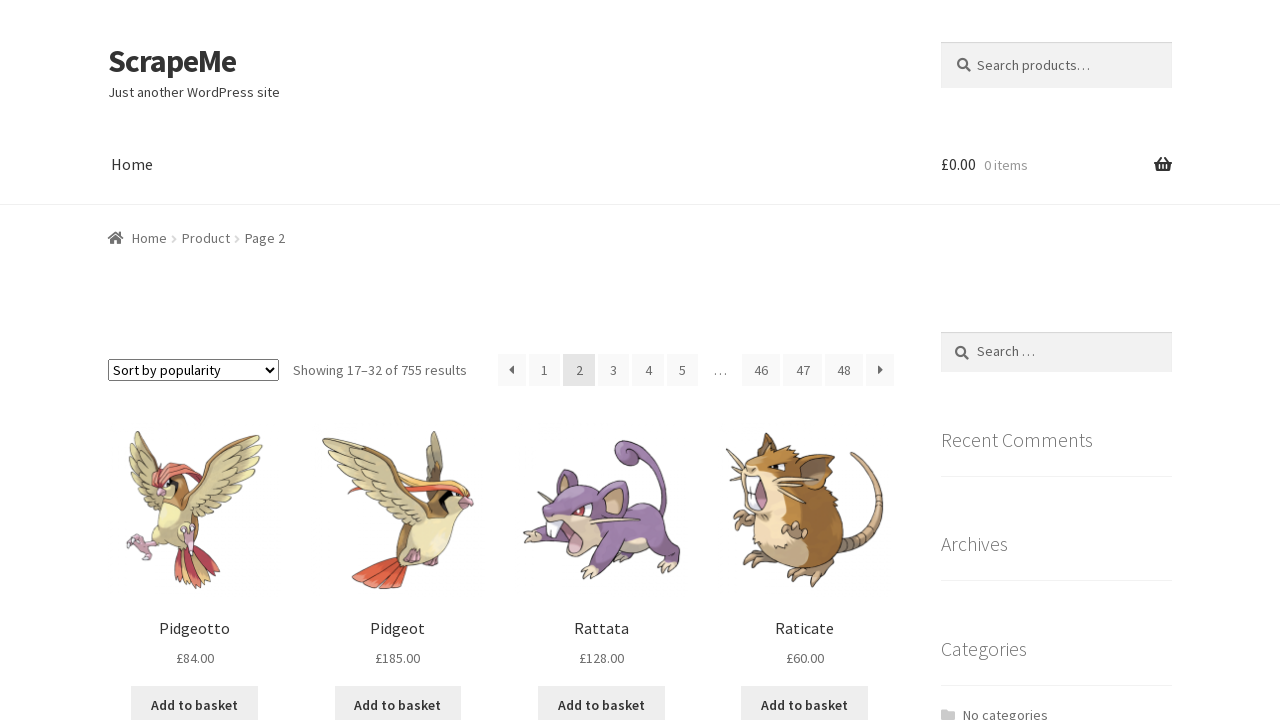

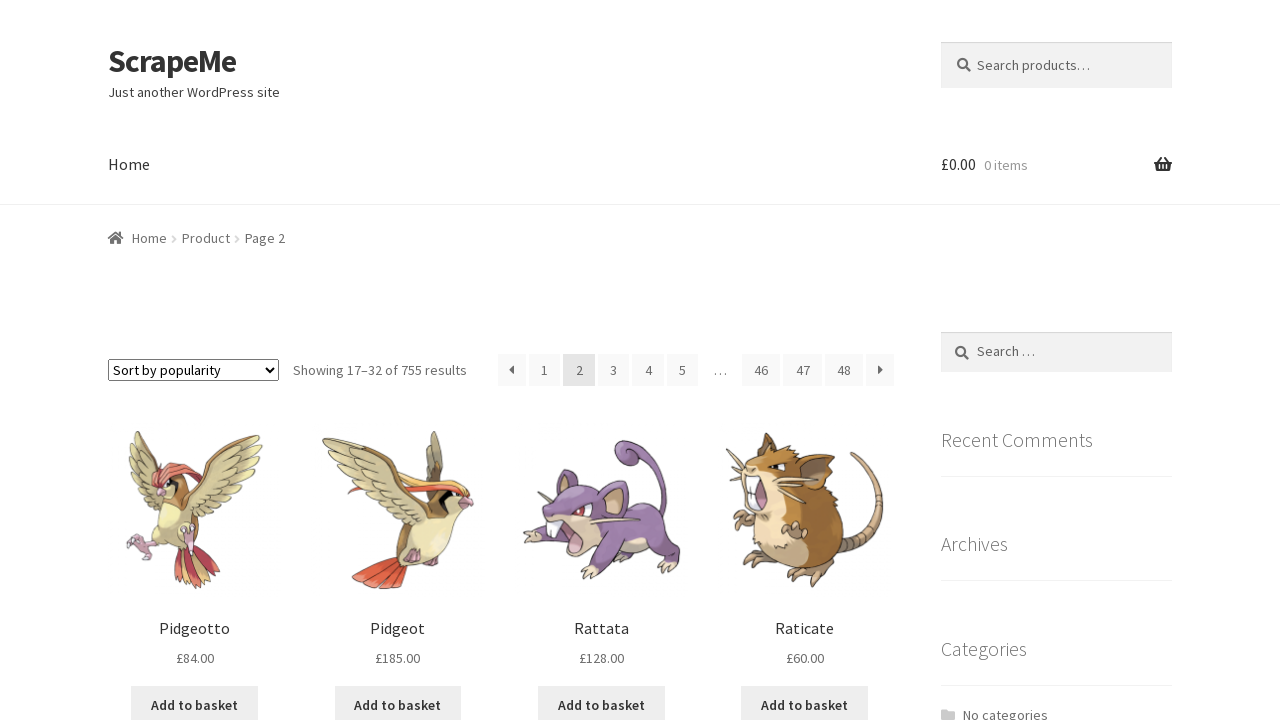